Tests that a user can remove a book from "Mina böcker" by unfavoriting it in the catalog - first favorites a book, then unfavorites it, and verifies it's removed from My Books.

Starting URL: https://tap-ht24-testverktyg.github.io/exam-template/

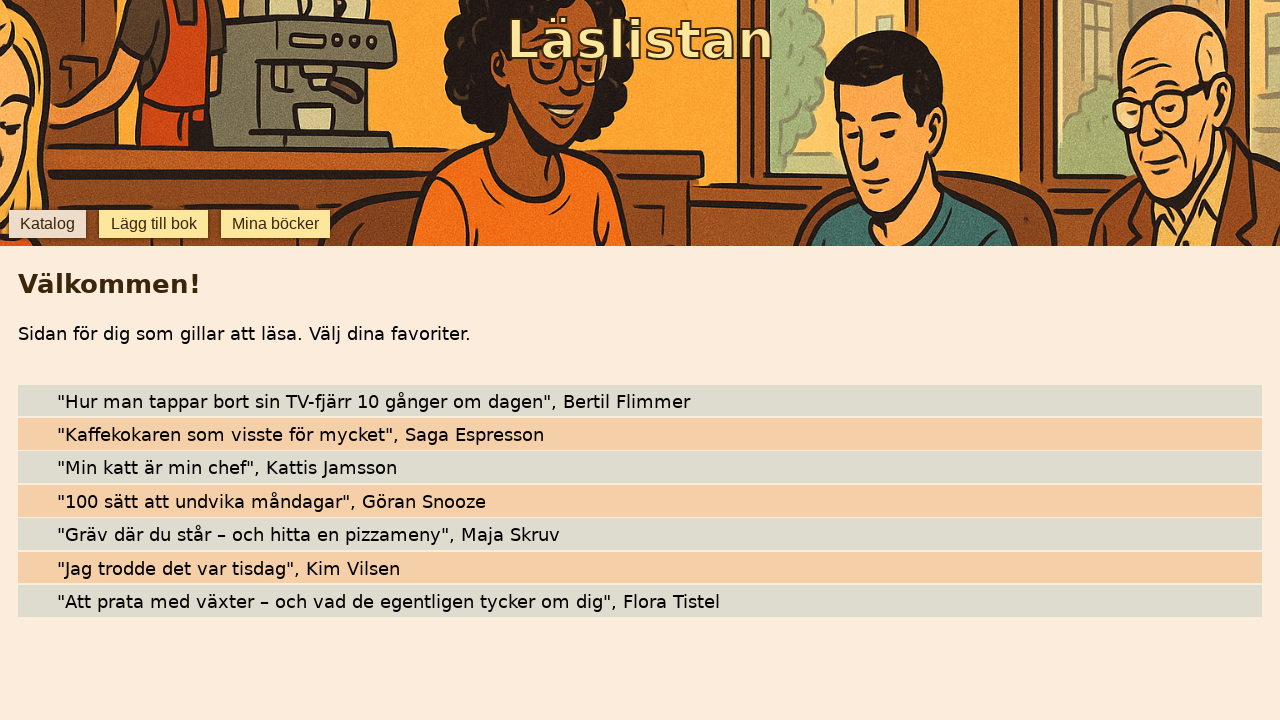

Clicked heart button to favorite the first book in catalog at (40, 400) on internal:role=button[name="❤️"i] >> nth=0
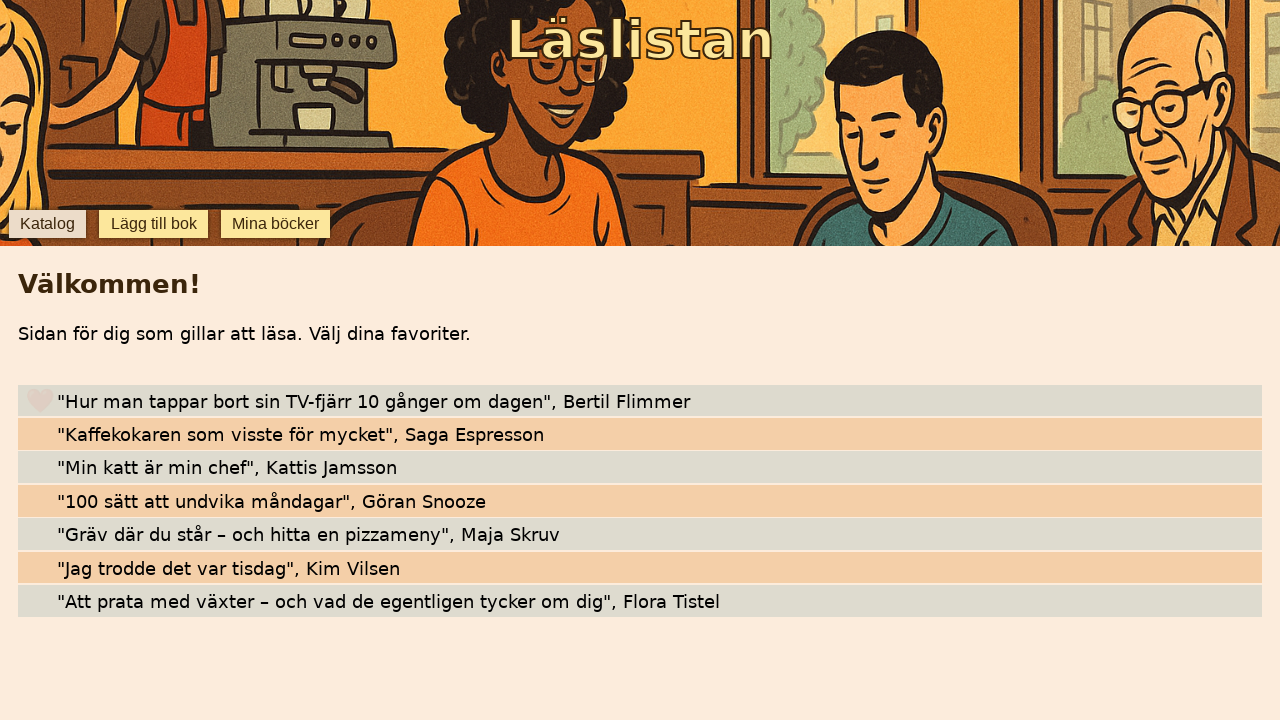

Navigated to 'Mina böcker' to verify favorited book appears at (276, 224) on internal:role=button[name="Mina böcker"i]
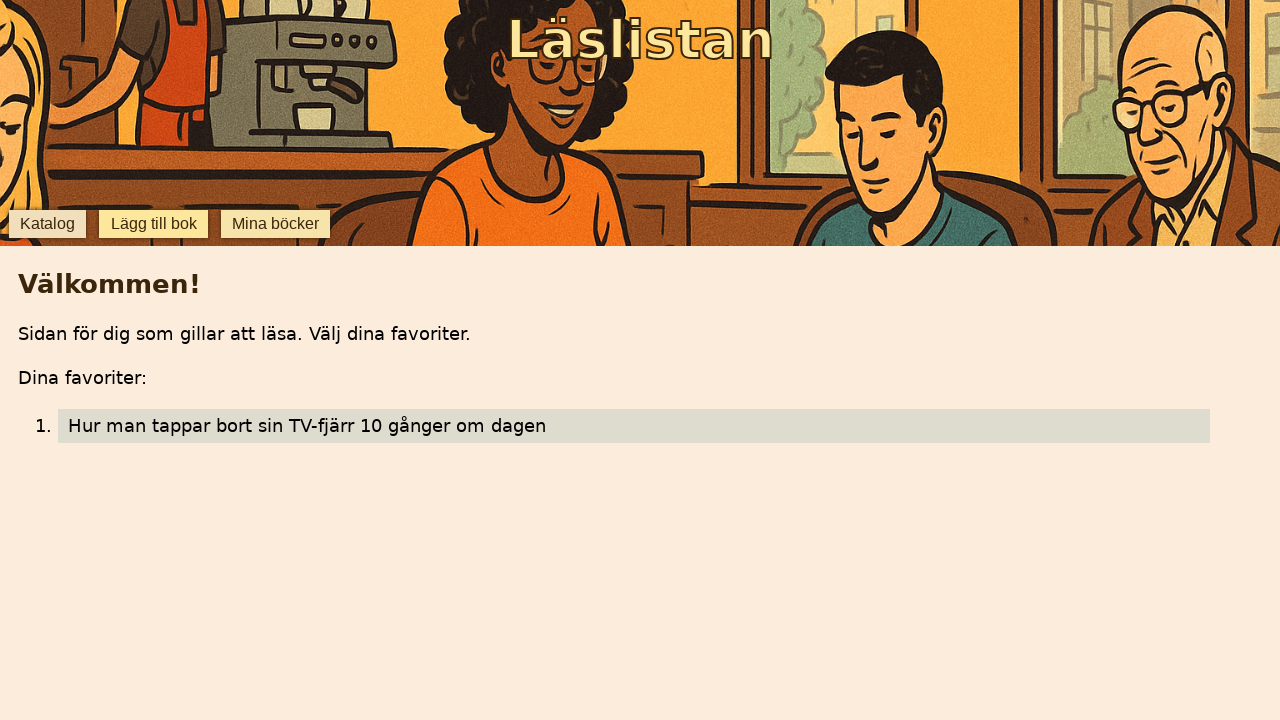

Navigated back to 'Katalog' view at (47, 224) on internal:role=button[name="Katalog"i]
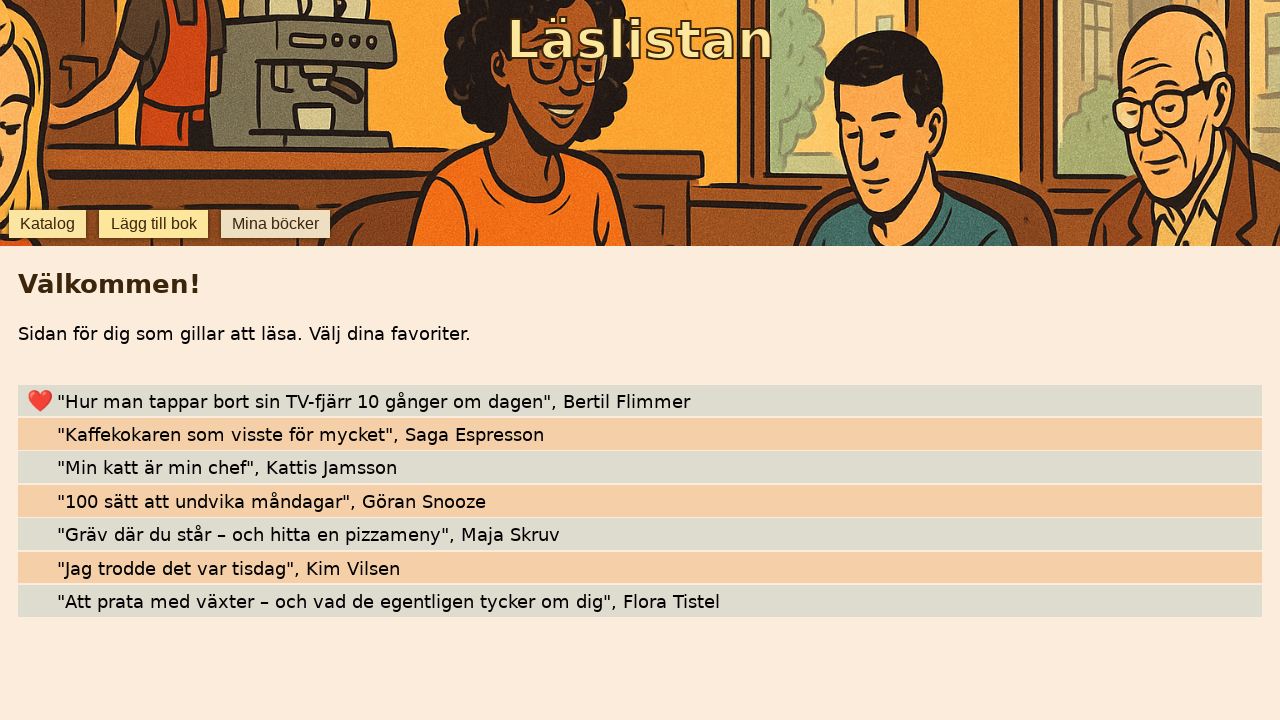

Clicked heart button to unfavorite the book at (40, 400) on internal:role=button[name="❤️"i] >> nth=0
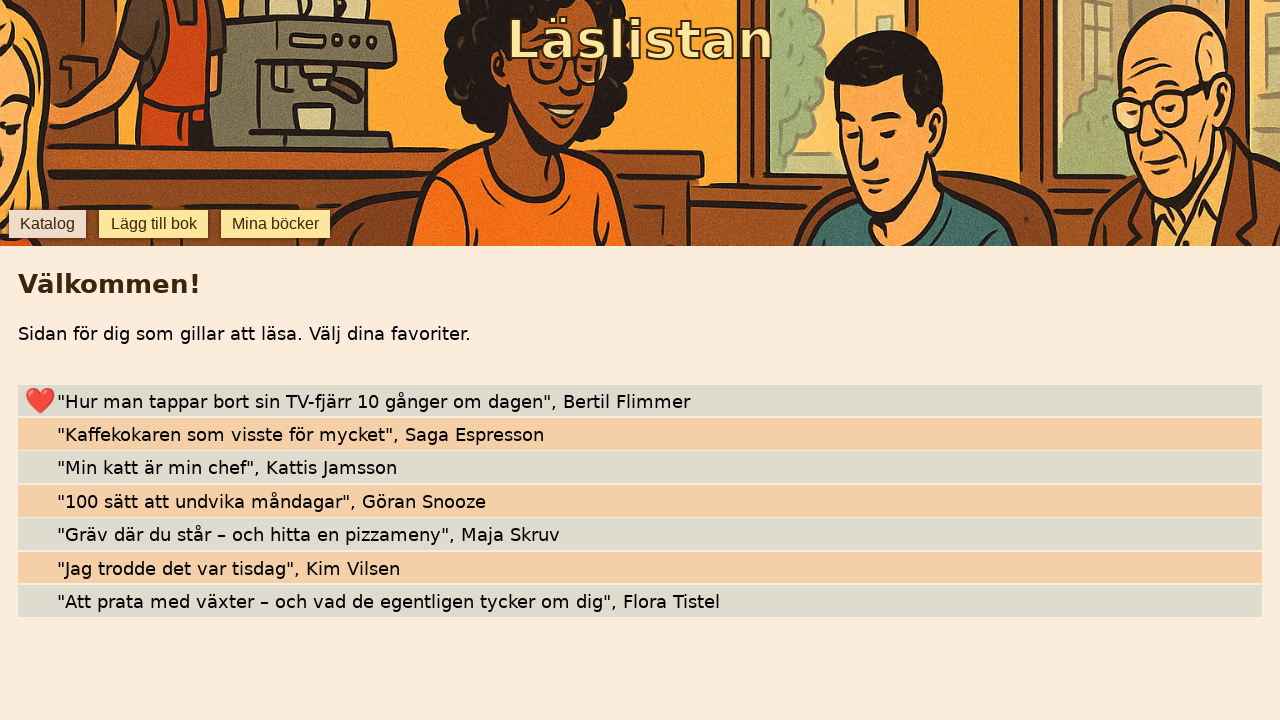

Navigated back to 'Mina böcker' to verify book was removed at (276, 224) on internal:role=button[name="Mina böcker"i]
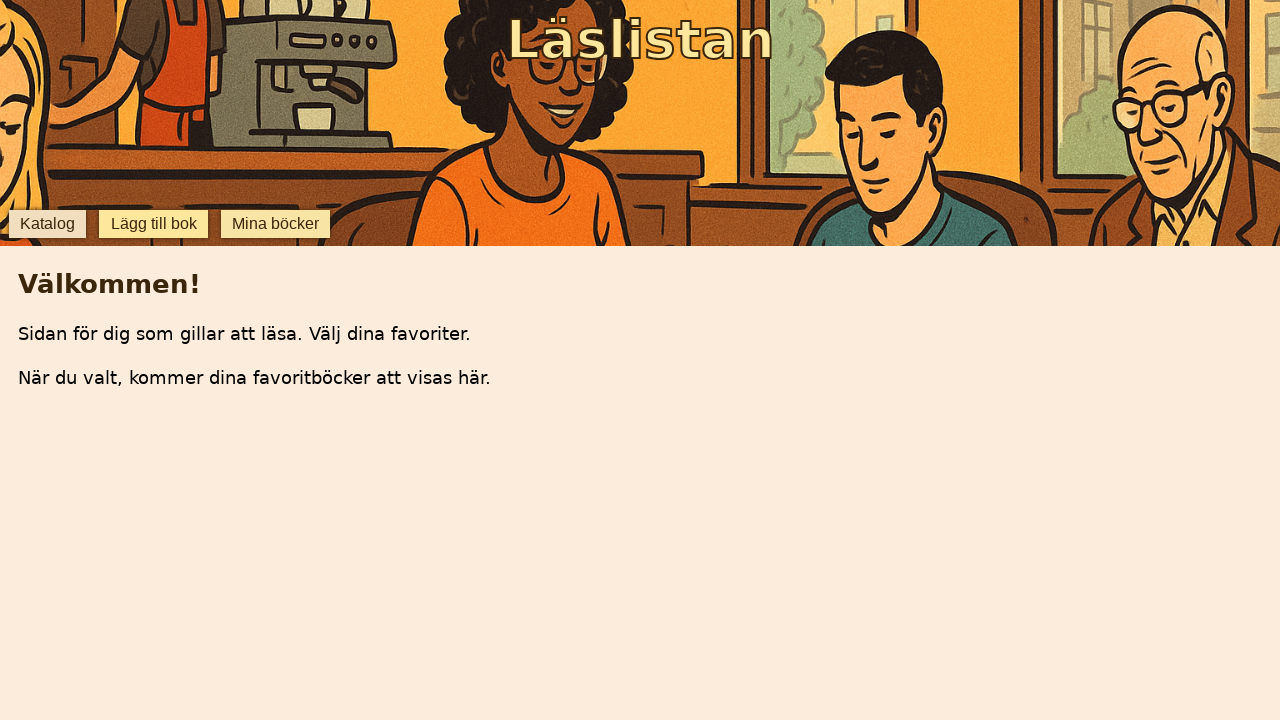

Verified empty state message 'När du valt, kommer dina favoritböcker att visas här.' is displayed
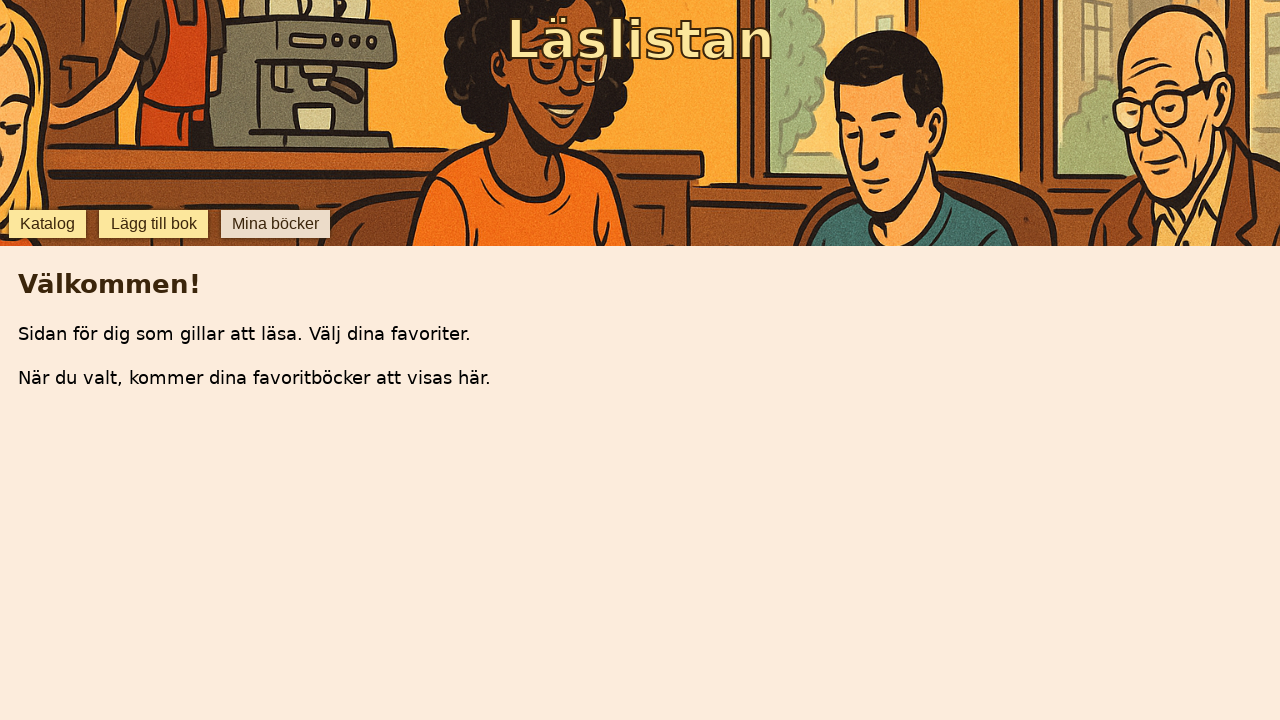

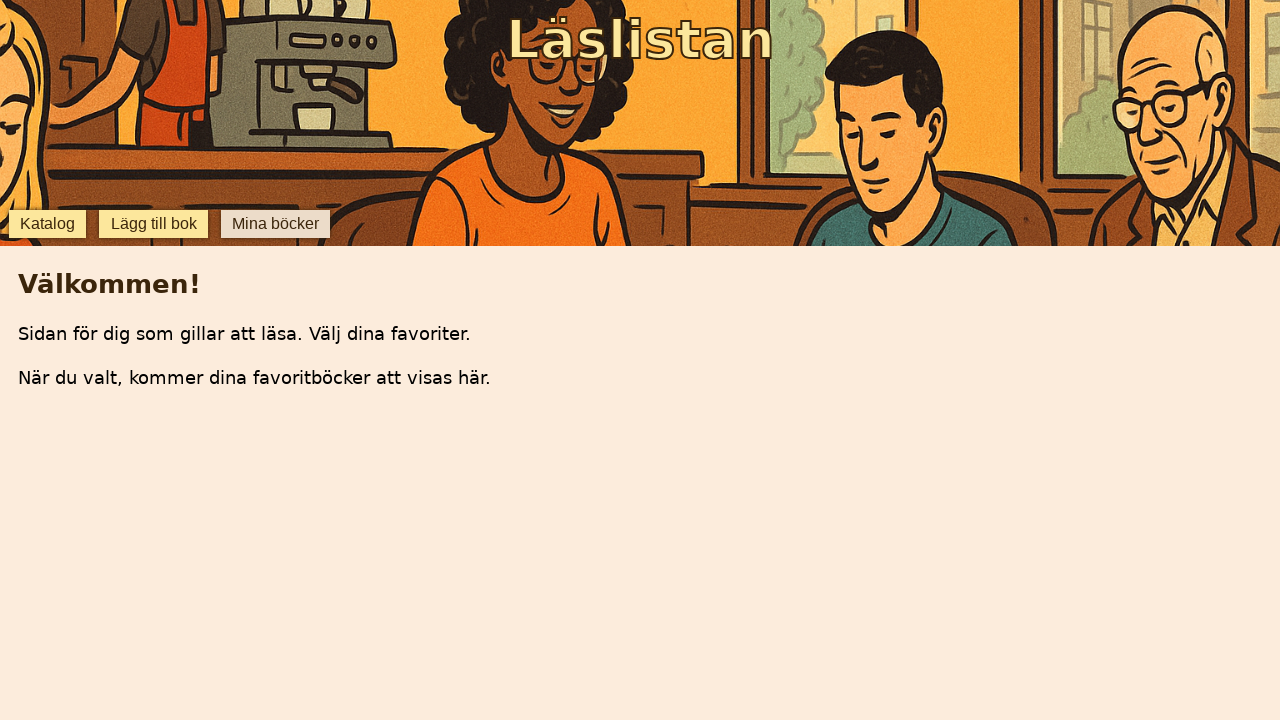